Tests radio button functionality by verifying the Male radio button is displayed and enabled, then clicks it if not already selected, and verifies the selection state.

Starting URL: https://syntaxprojects.com/basic-radiobutton-demo.php

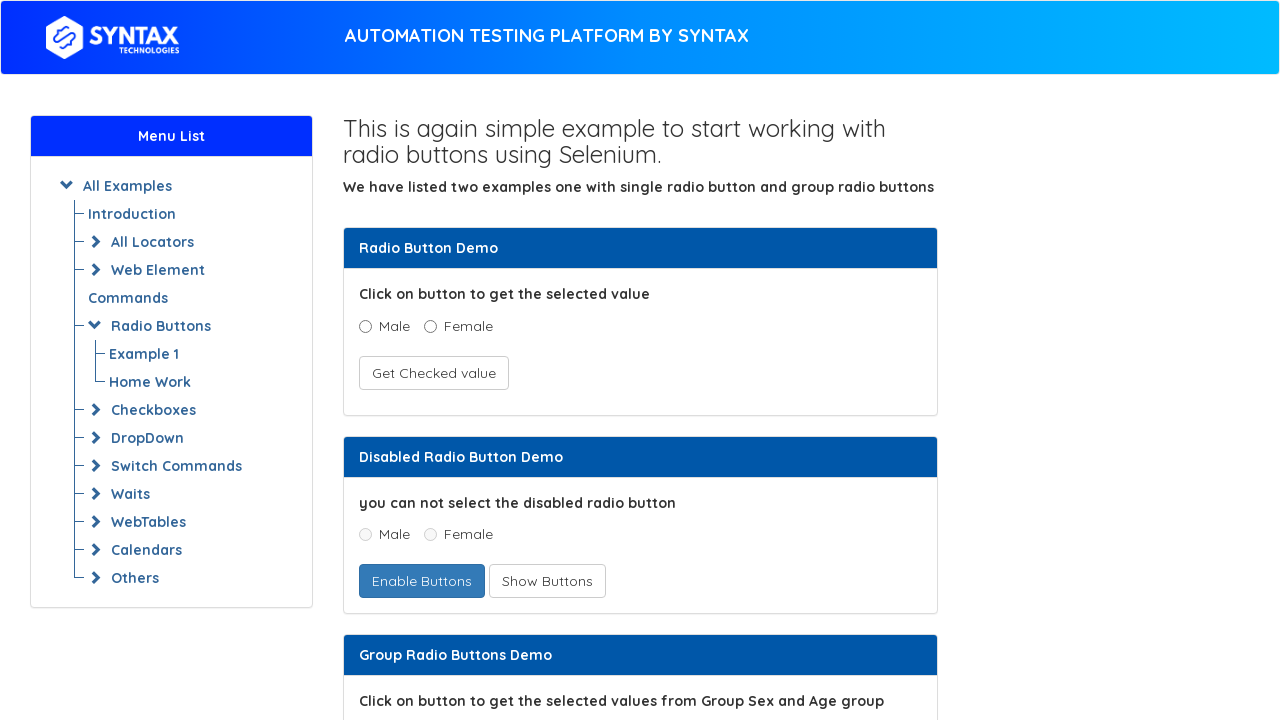

Located the Male radio button element
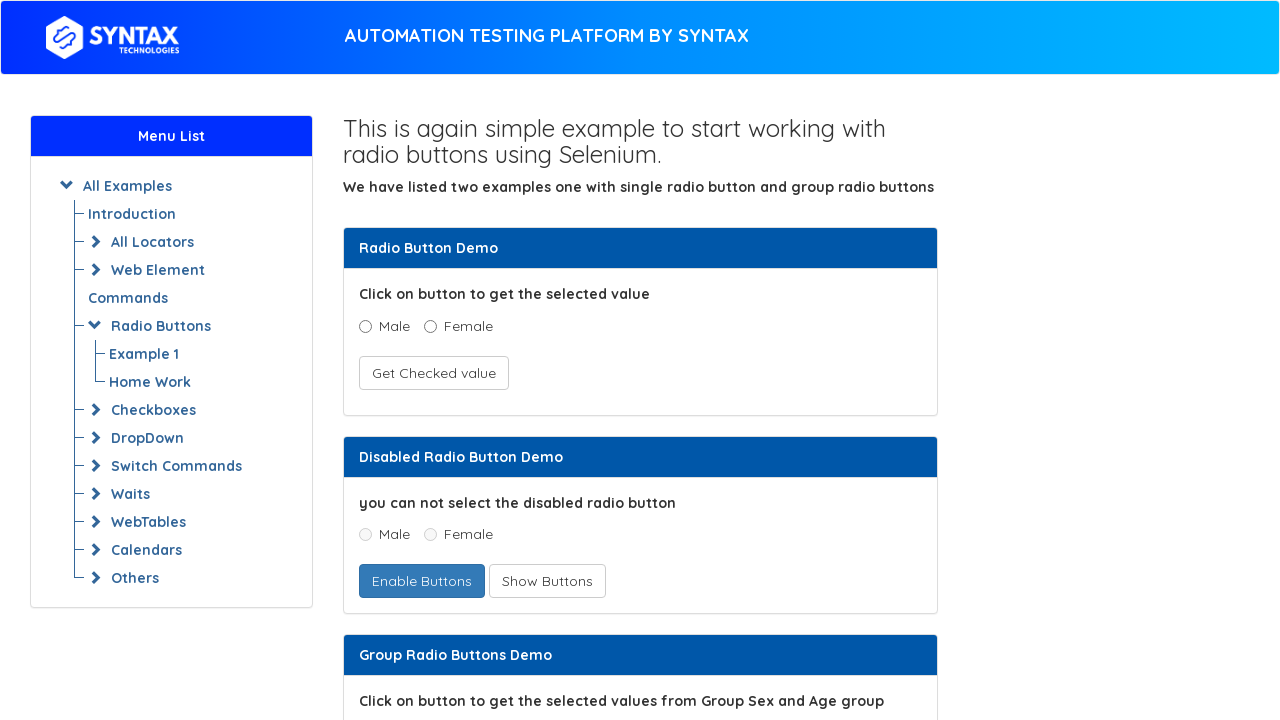

Waited for Male radio button to be visible
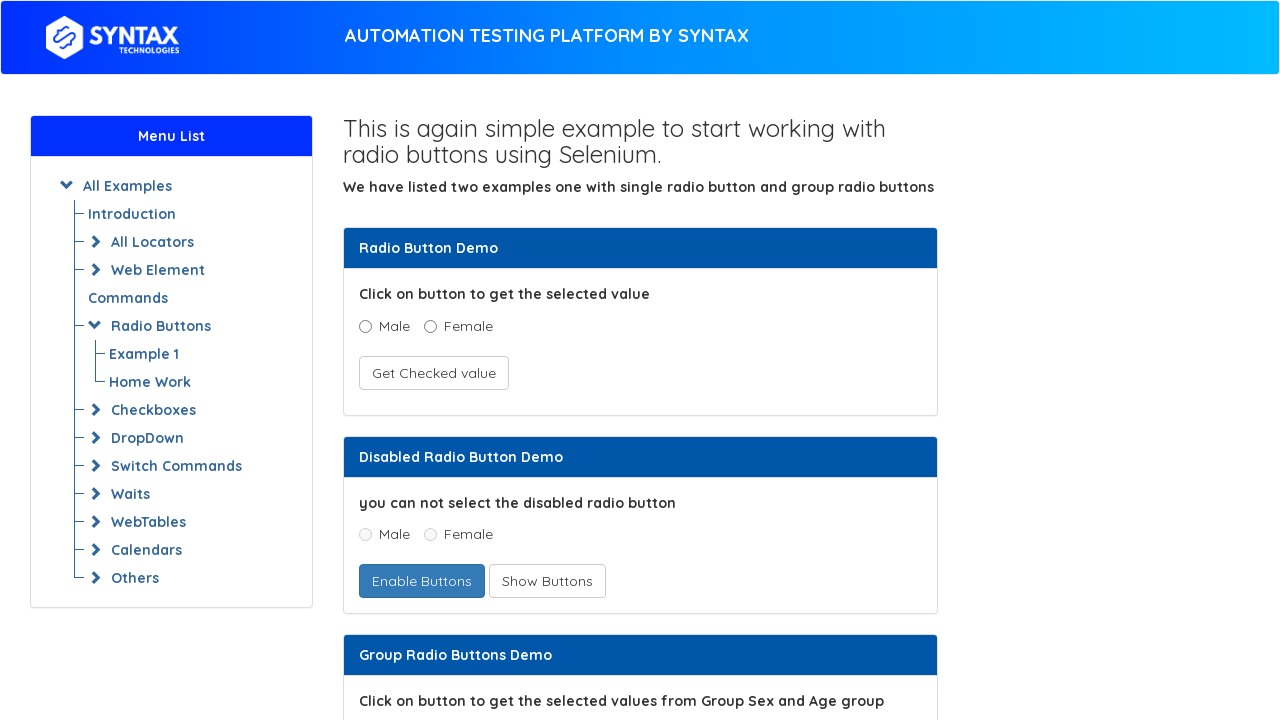

Verified Male radio button is displayed: True
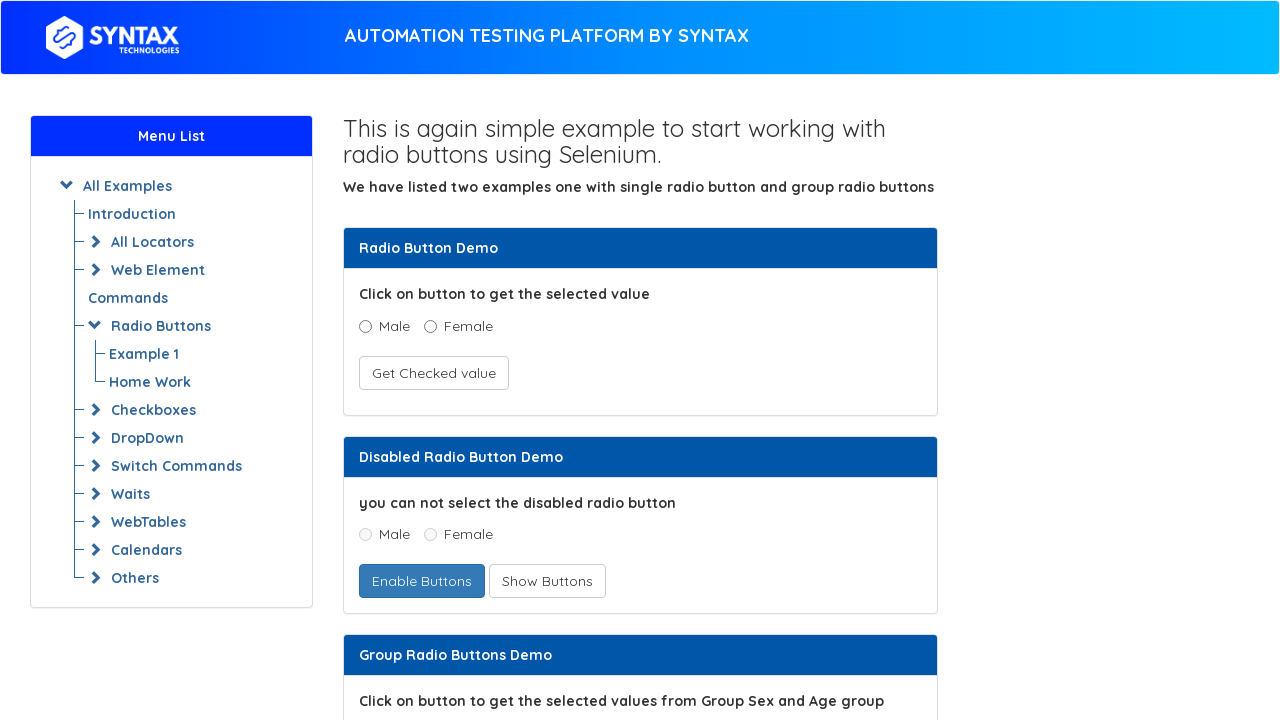

Verified Male radio button is enabled: True
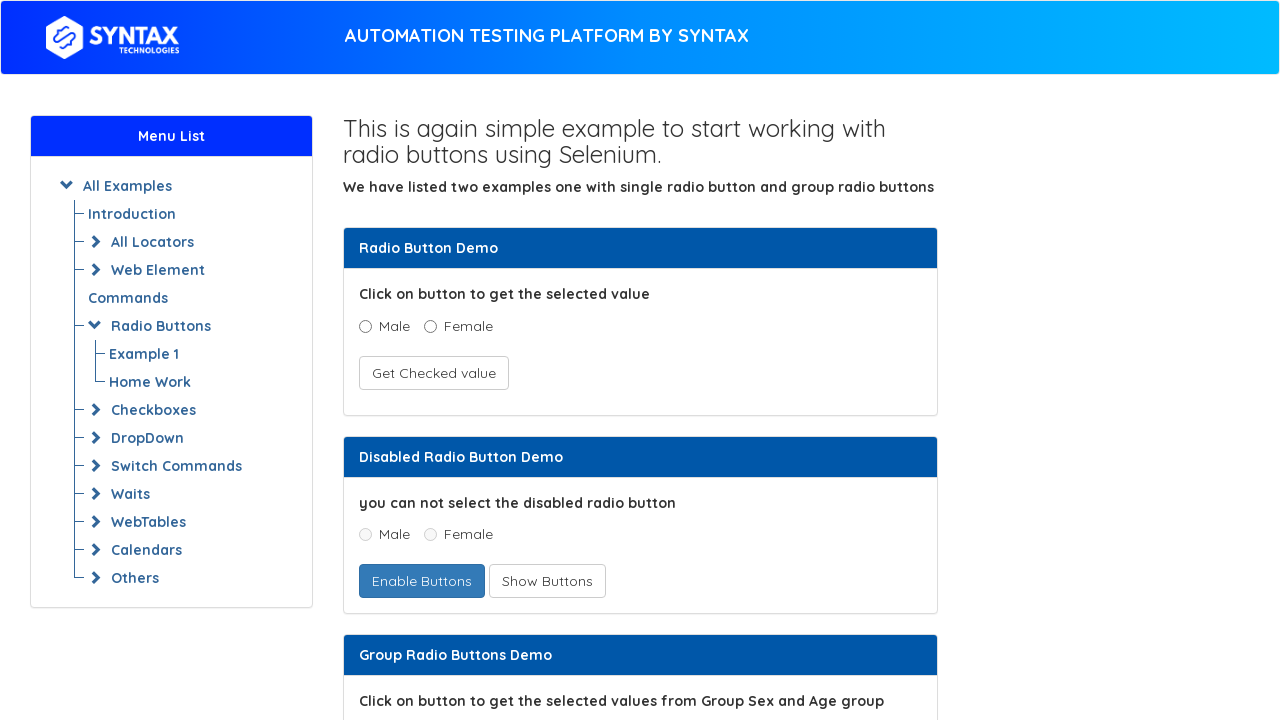

Checked initial selection state of Male radio button: False
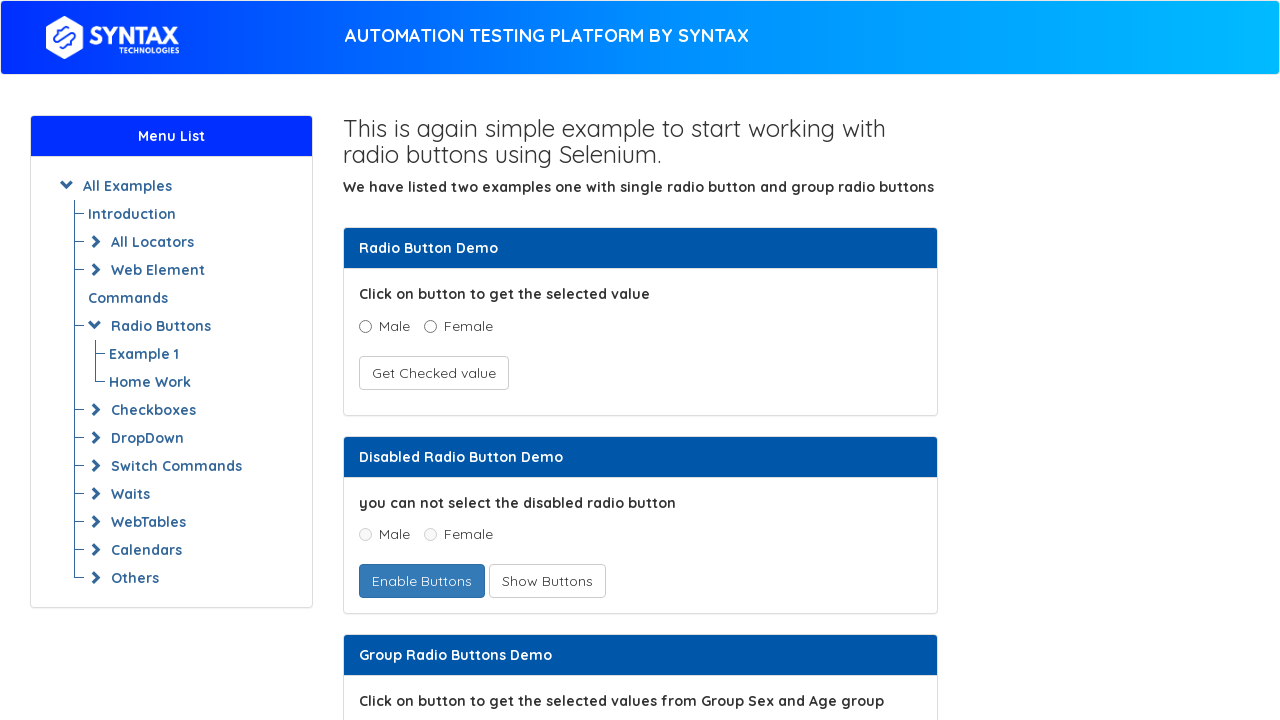

Clicked Male radio button to select it at (365, 326) on xpath=//input[@name='optradio' and @value='Male']
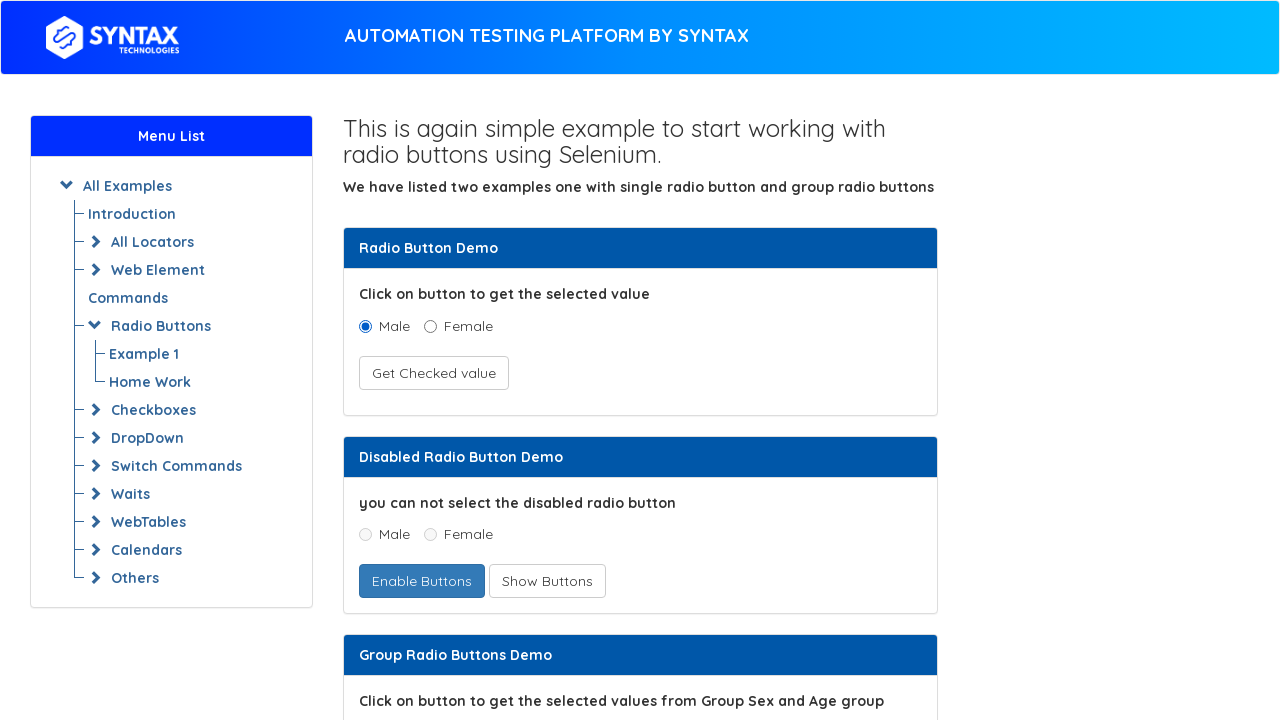

Verified Male radio button is now selected: True
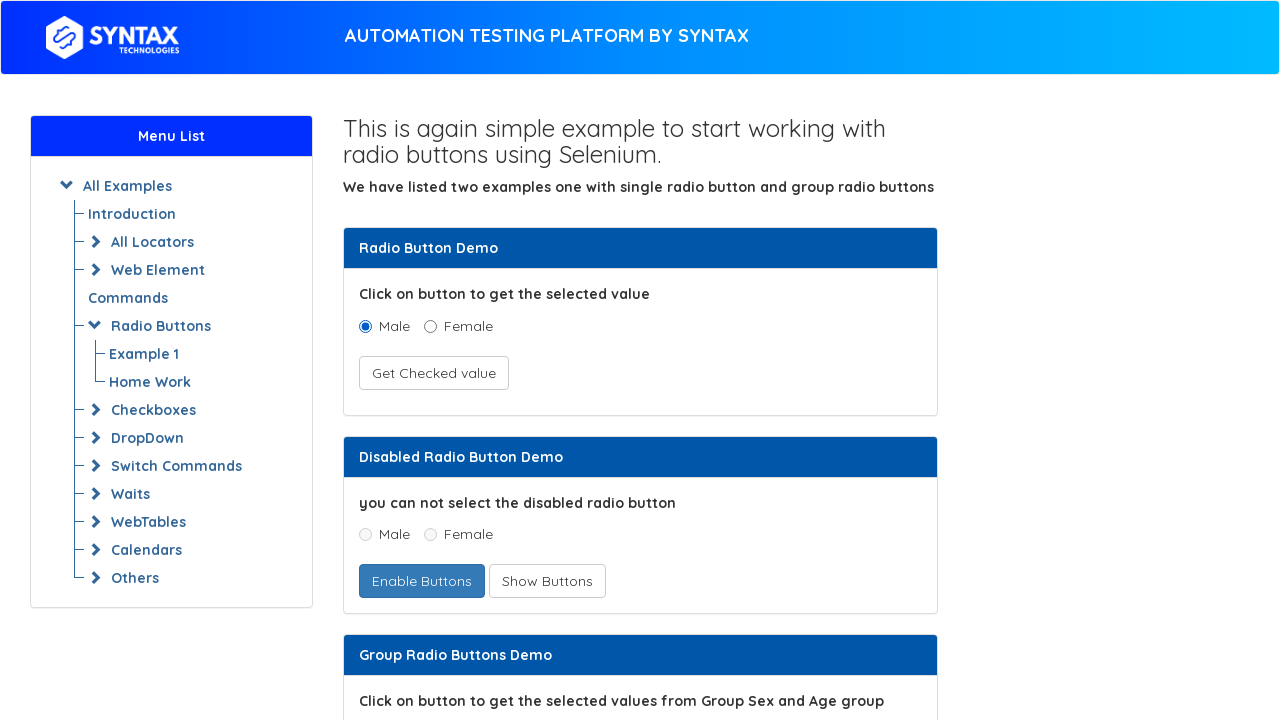

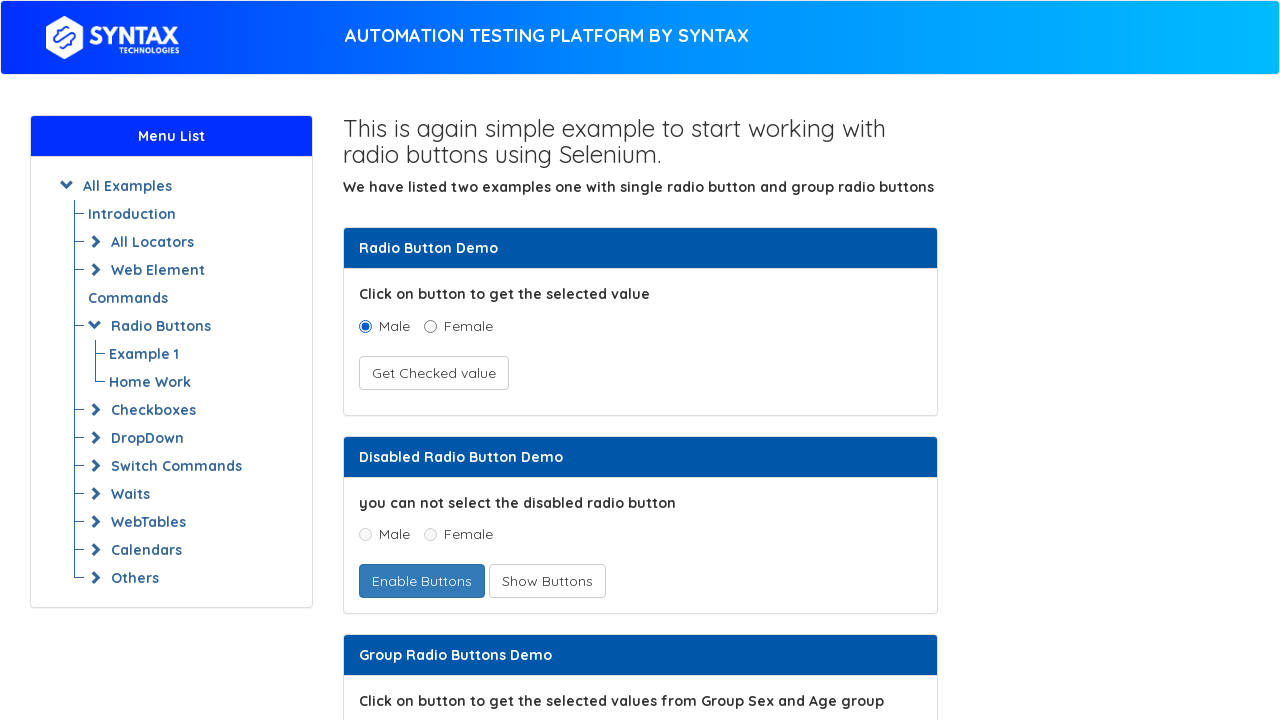